Tests that edits are cancelled when pressing Escape key.

Starting URL: https://demo.playwright.dev/todomvc

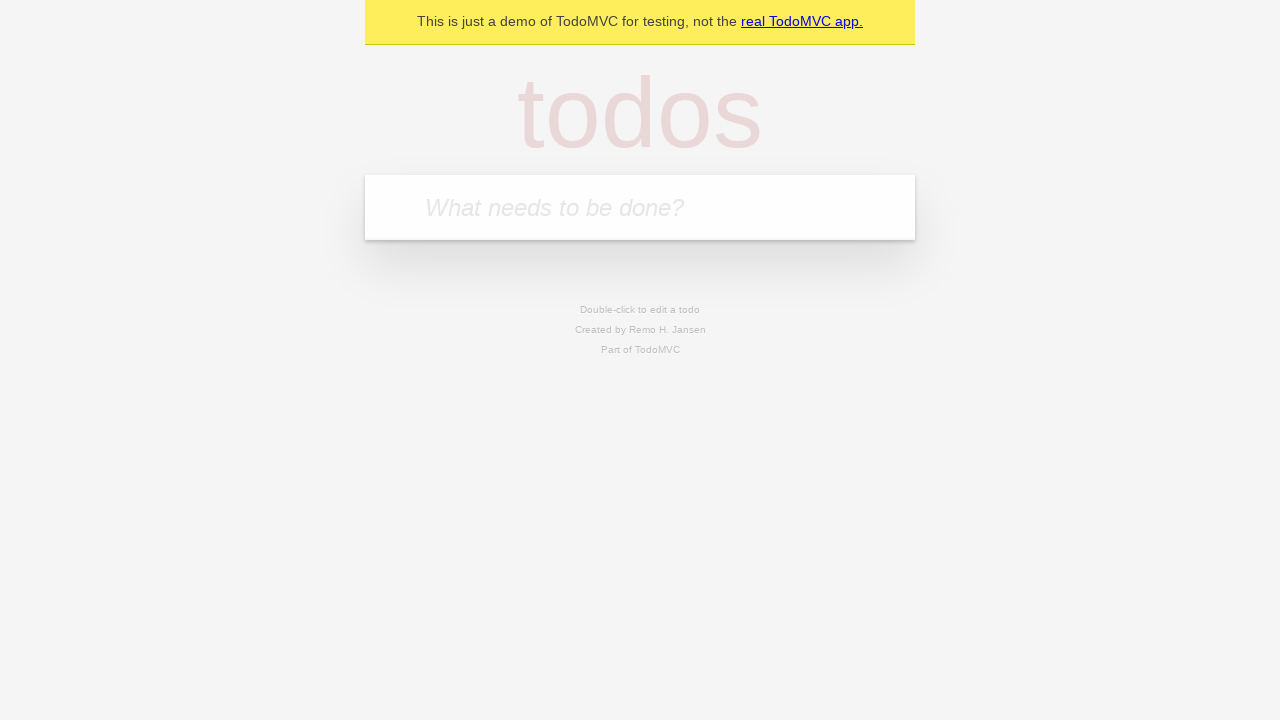

Filled todo input with 'buy some cheese' on internal:attr=[placeholder="What needs to be done?"i]
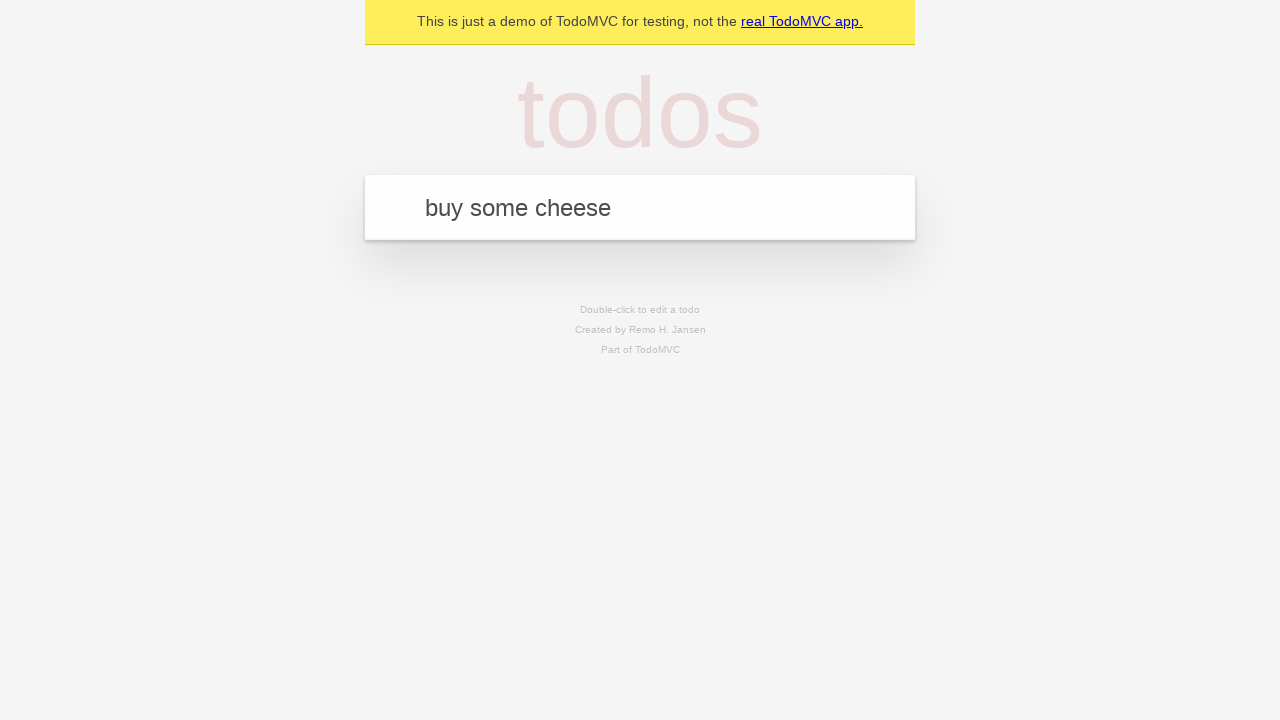

Pressed Enter to create first todo item on internal:attr=[placeholder="What needs to be done?"i]
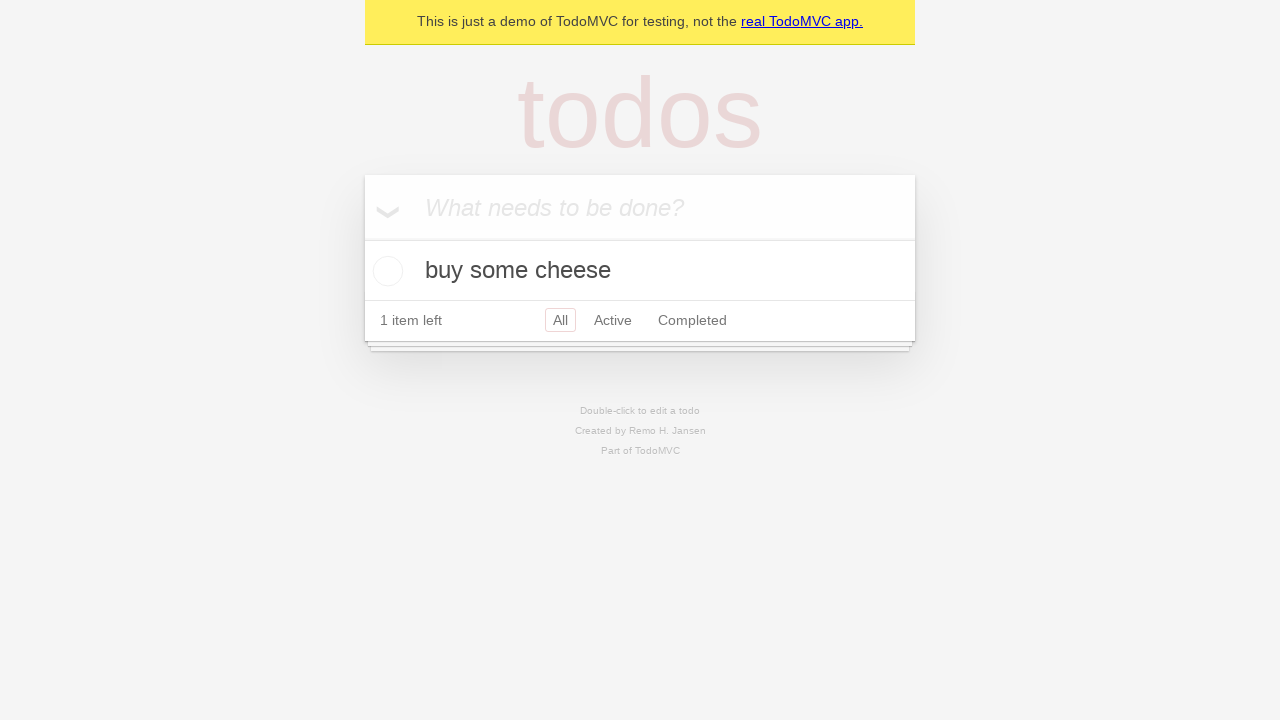

Filled todo input with 'feed the cat' on internal:attr=[placeholder="What needs to be done?"i]
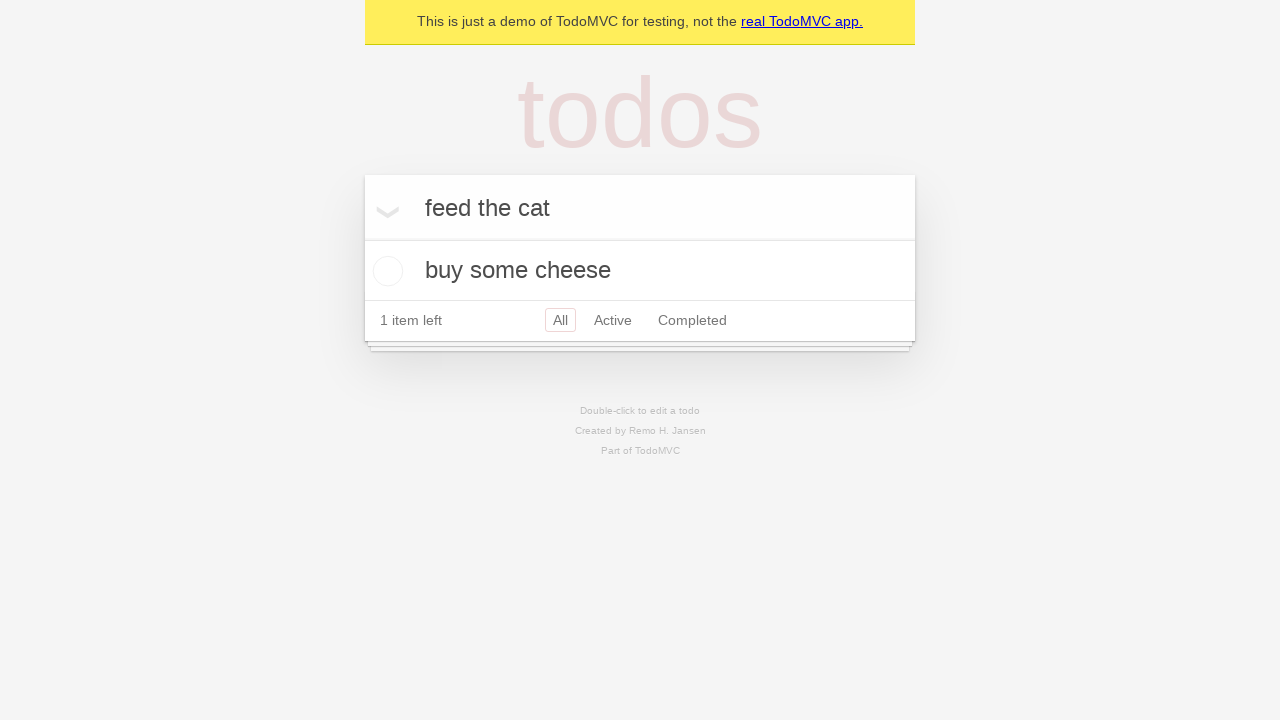

Pressed Enter to create second todo item on internal:attr=[placeholder="What needs to be done?"i]
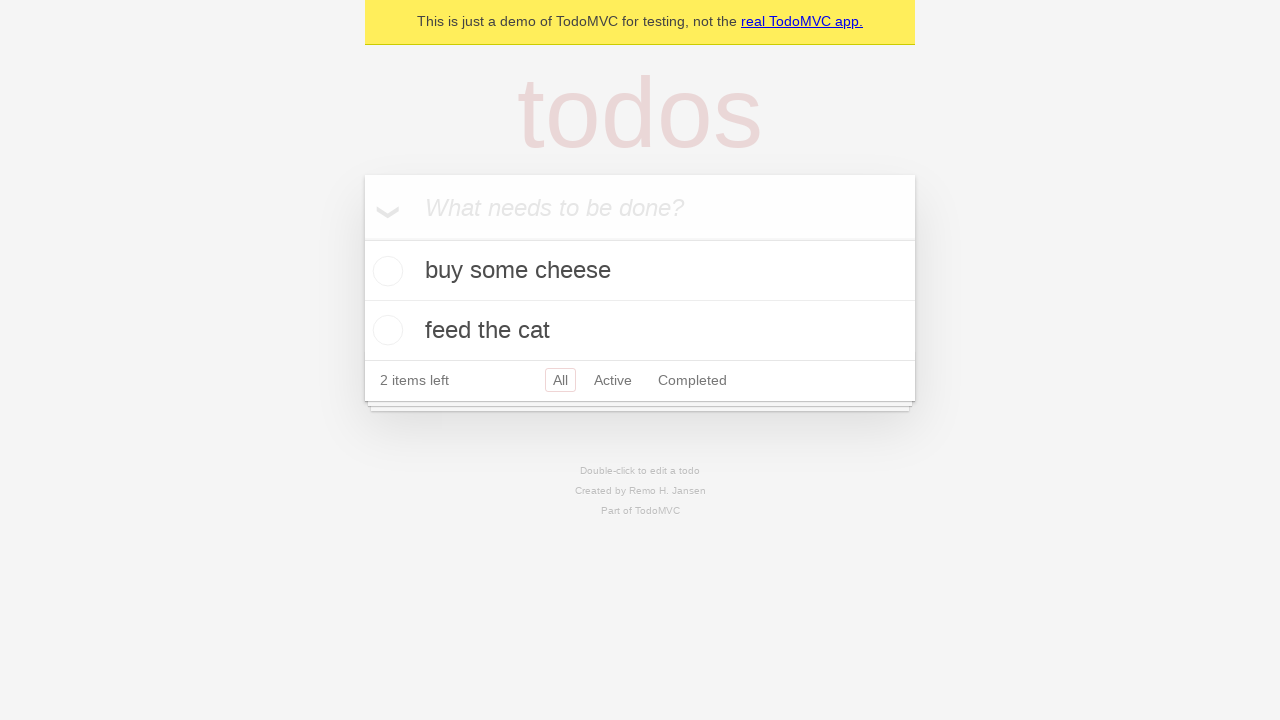

Filled todo input with 'book a doctors appointment' on internal:attr=[placeholder="What needs to be done?"i]
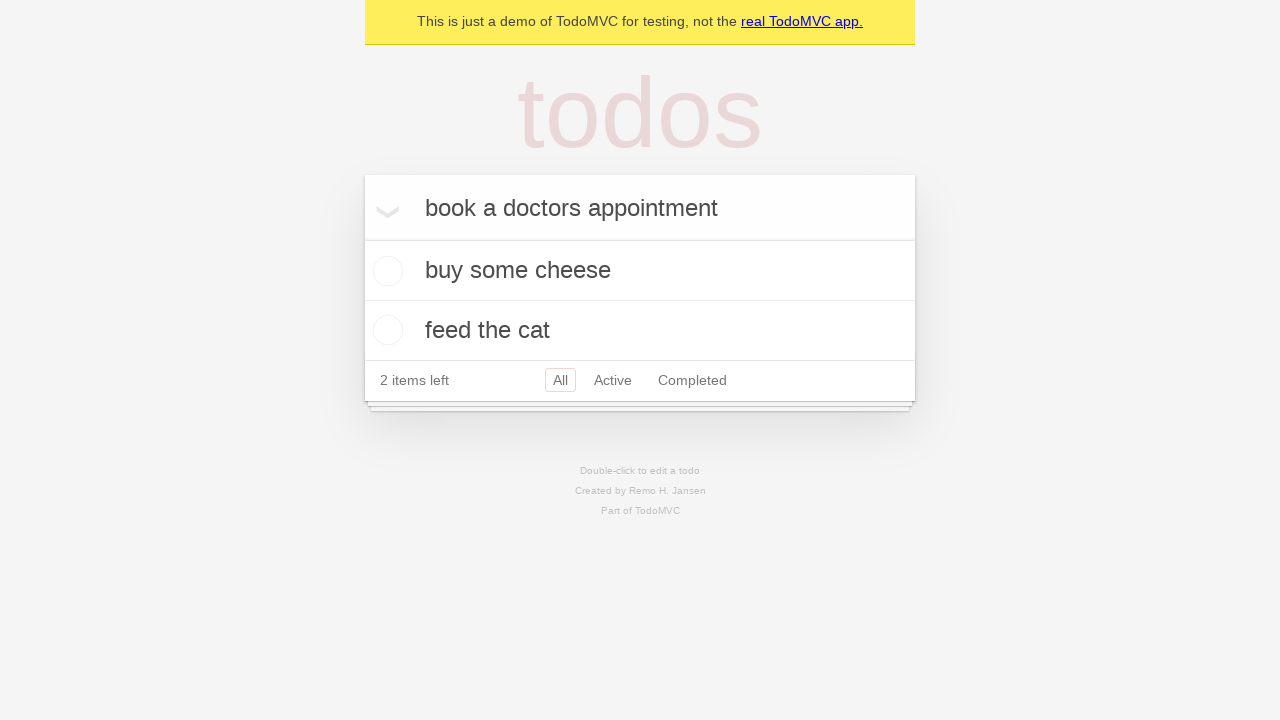

Pressed Enter to create third todo item on internal:attr=[placeholder="What needs to be done?"i]
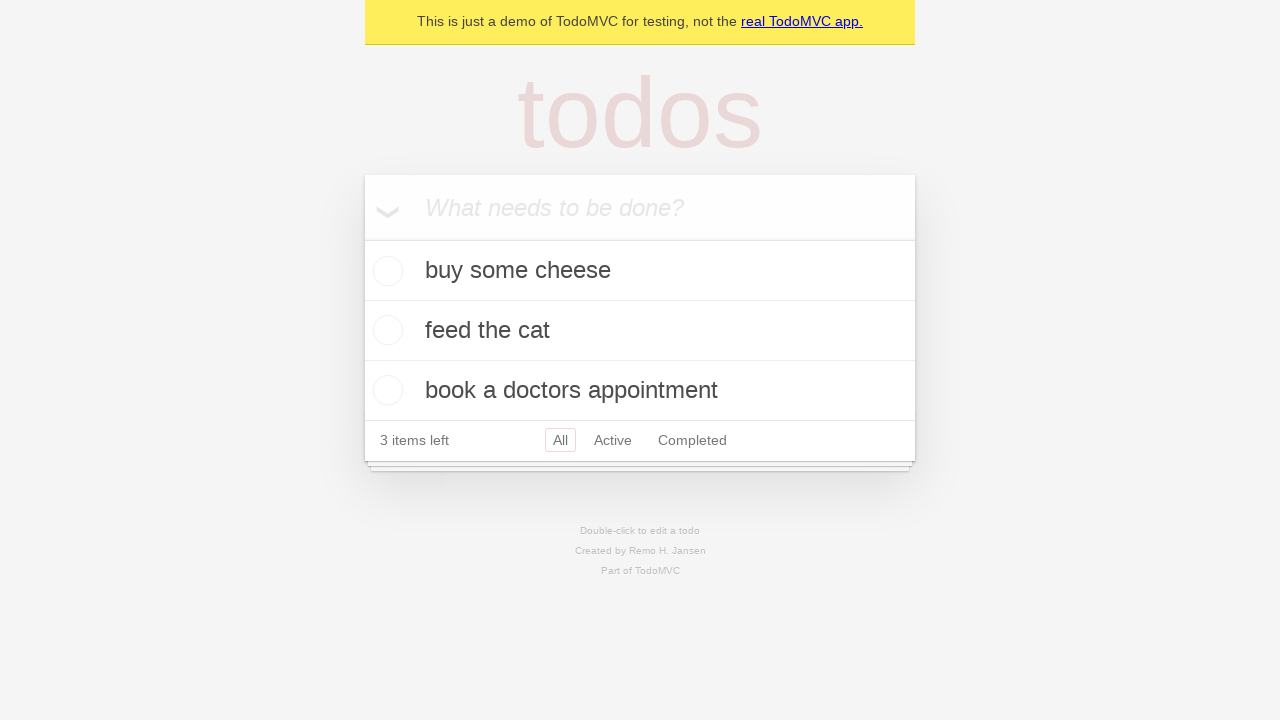

Double-clicked second todo item to enter edit mode at (640, 331) on internal:testid=[data-testid="todo-item"s] >> nth=1
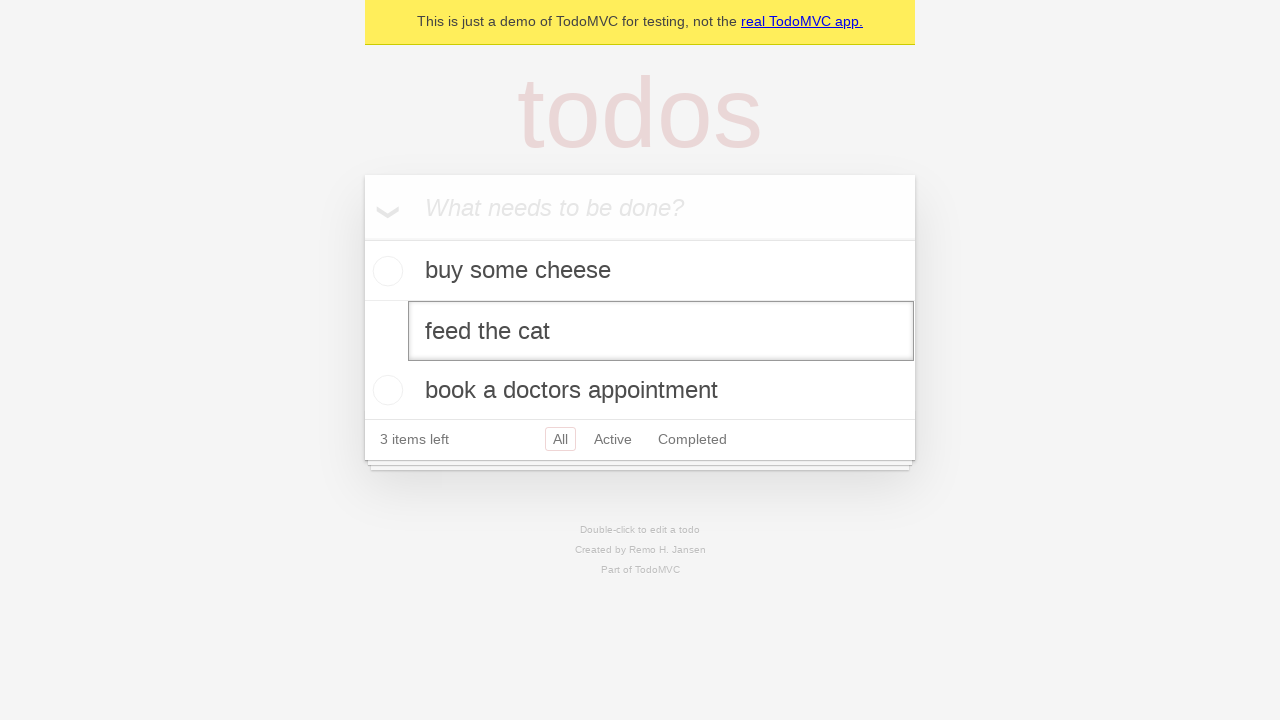

Filled edit textbox with 'buy some sausages' on internal:testid=[data-testid="todo-item"s] >> nth=1 >> internal:role=textbox[nam
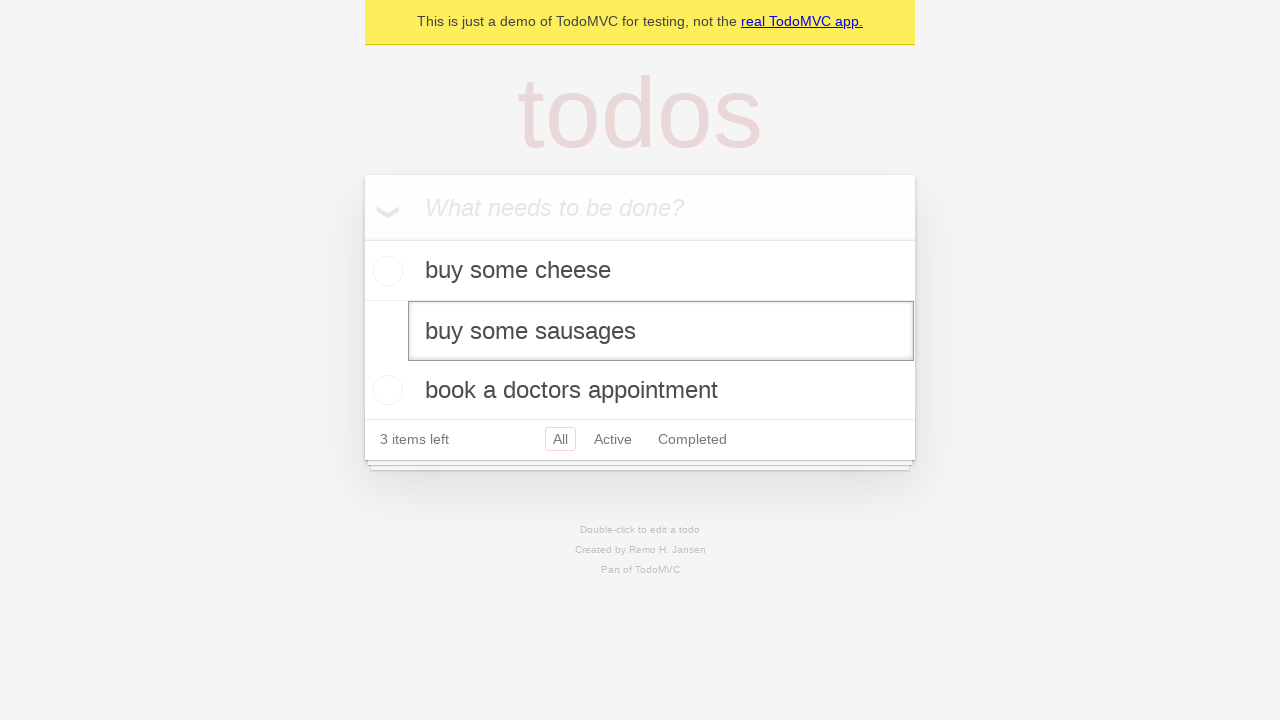

Pressed Escape key to cancel edit and revert changes on internal:testid=[data-testid="todo-item"s] >> nth=1 >> internal:role=textbox[nam
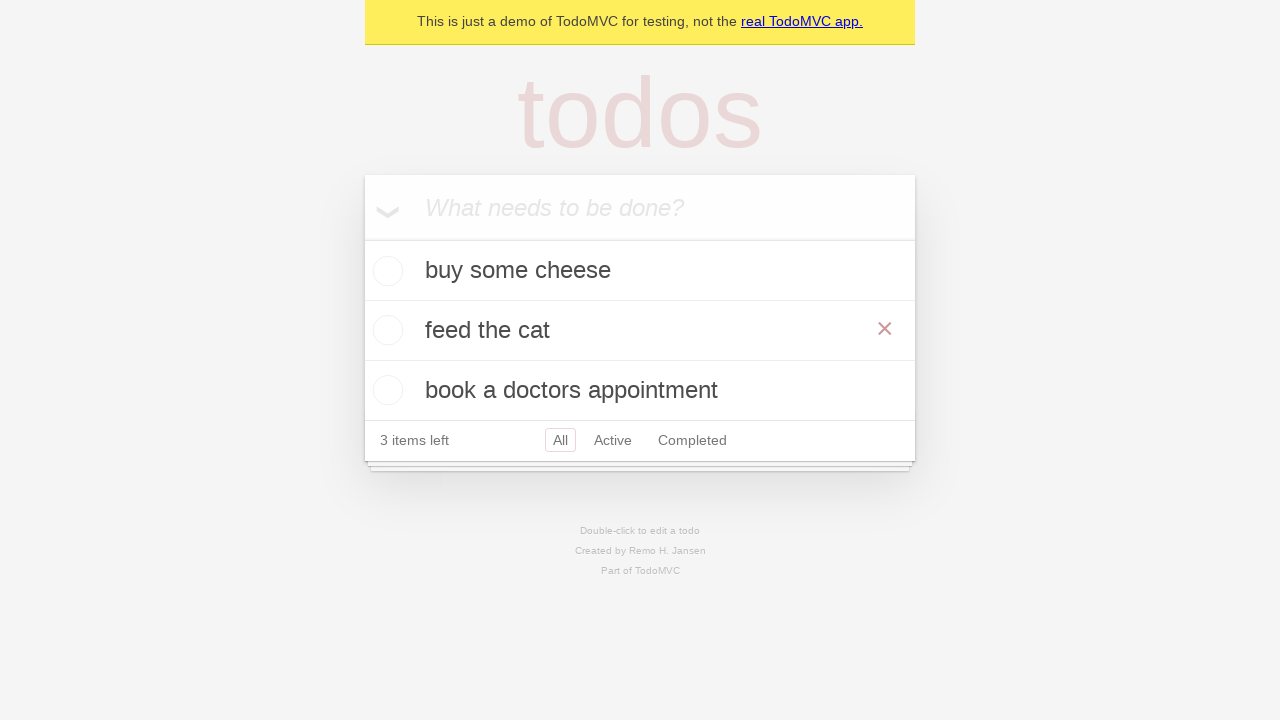

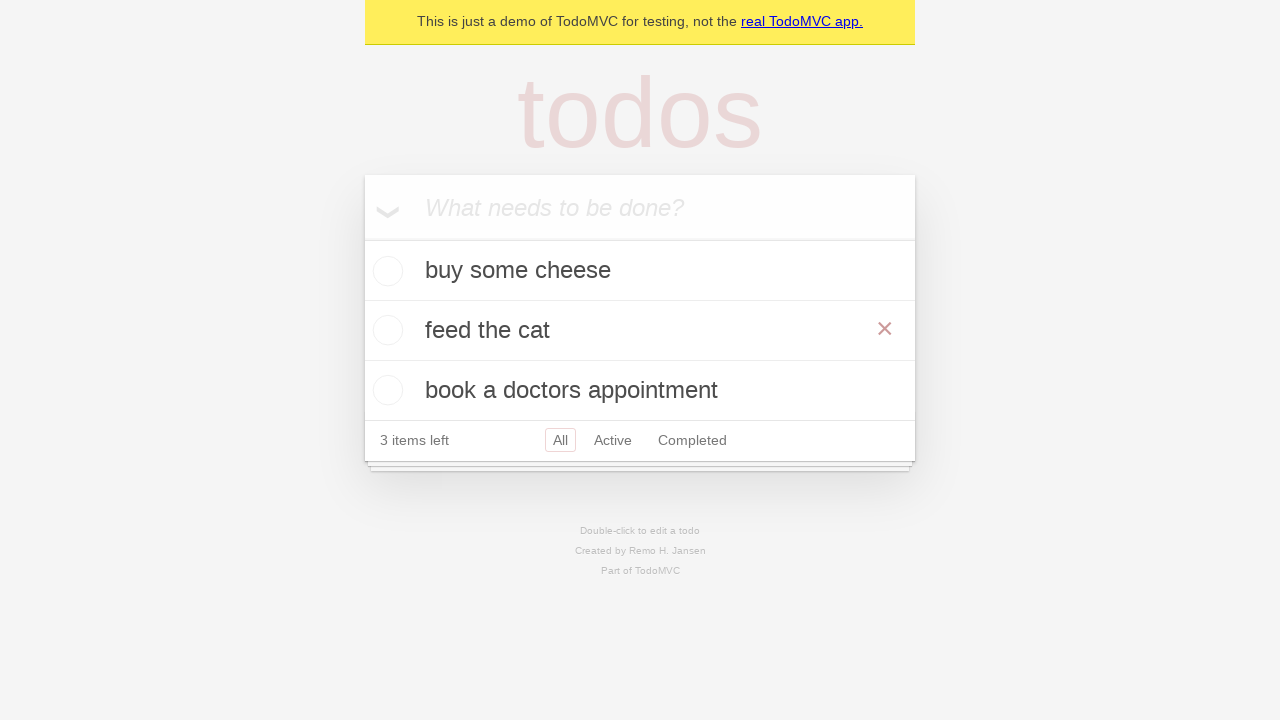